Tests drag and drop functionality on jQuery UI demo site by navigating to the Droppable demo, performing a drag and drop action within an iframe, then navigating to the Sortable demo.

Starting URL: https://jqueryui.com

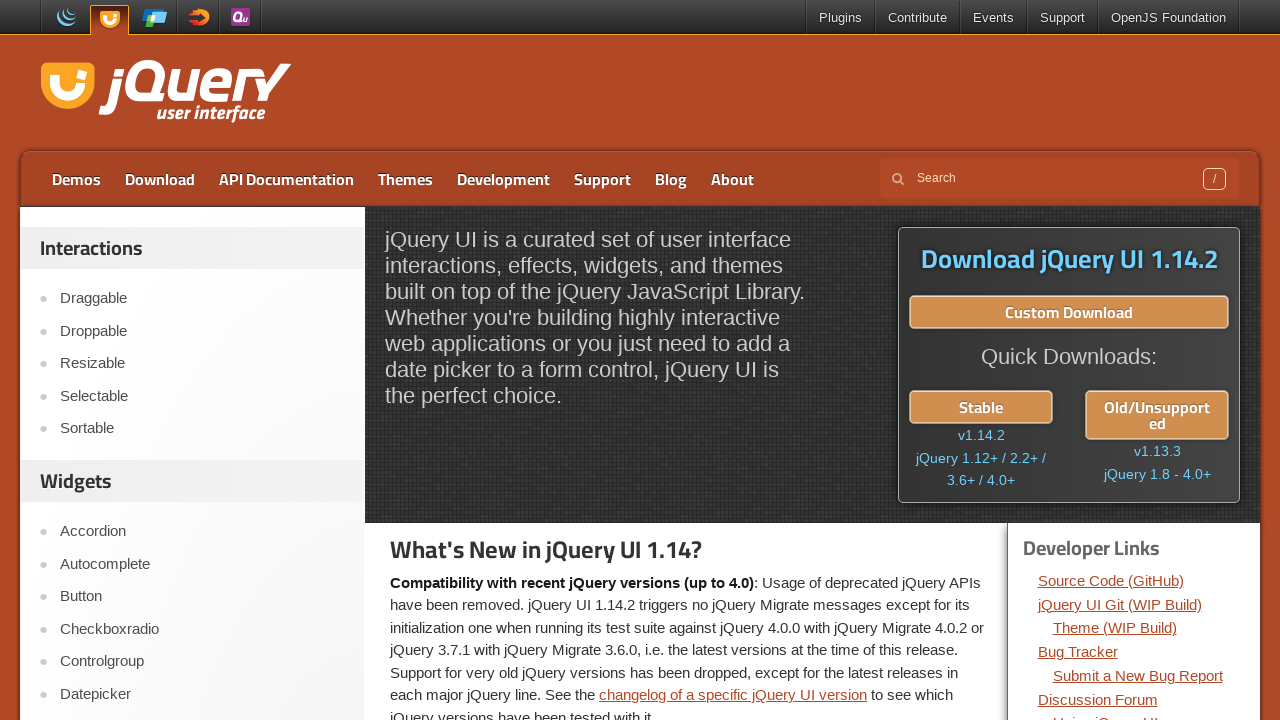

Clicked on Droppable link in navigation at (202, 331) on text=Droppable
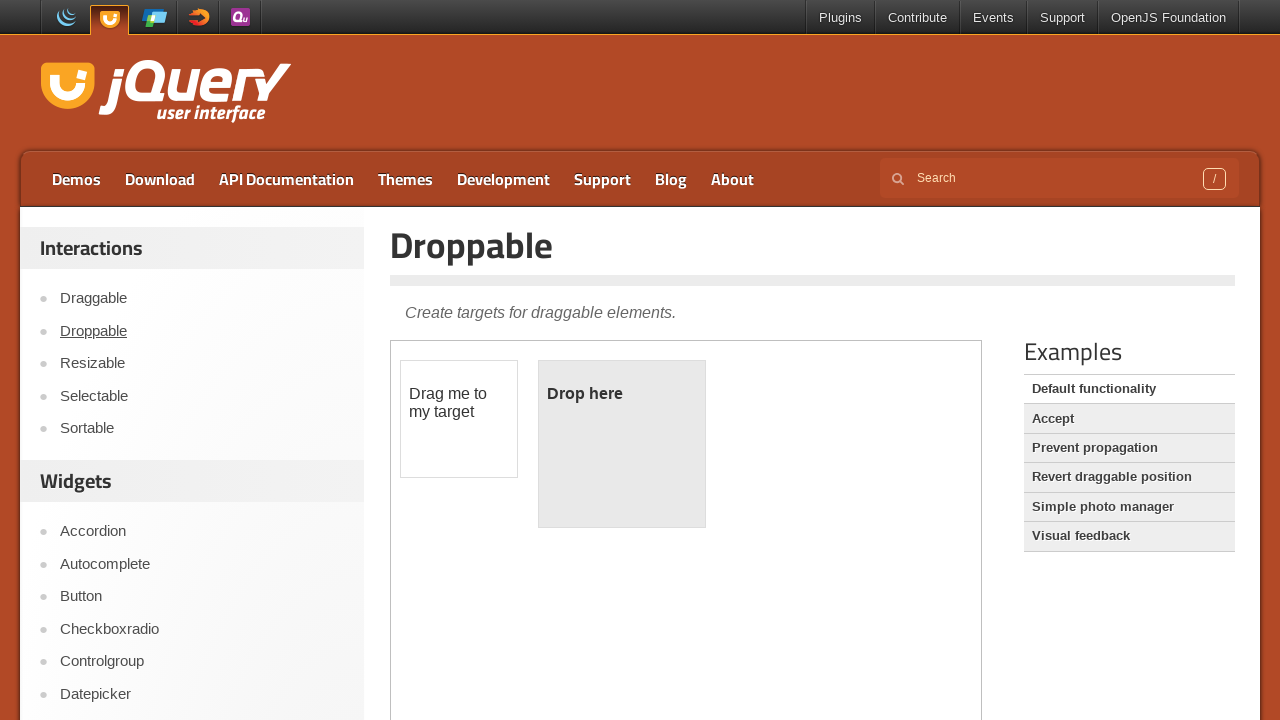

Located demo iframe
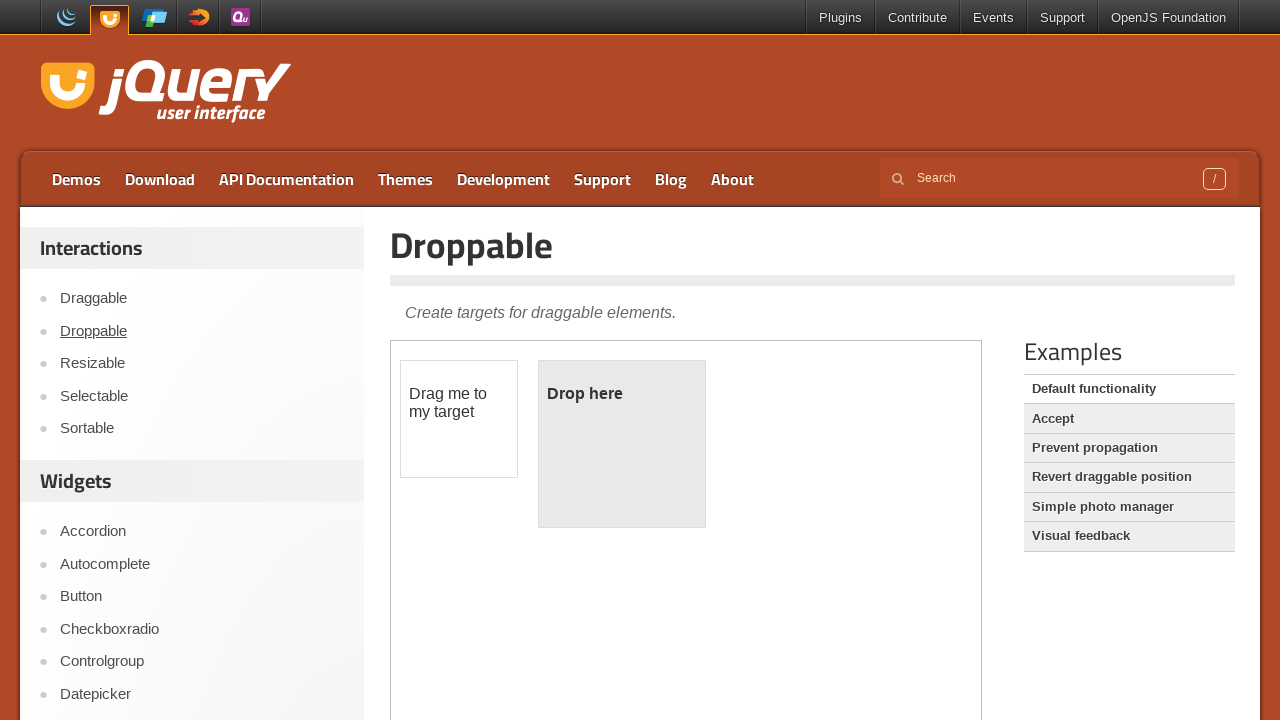

Located draggable element in iframe
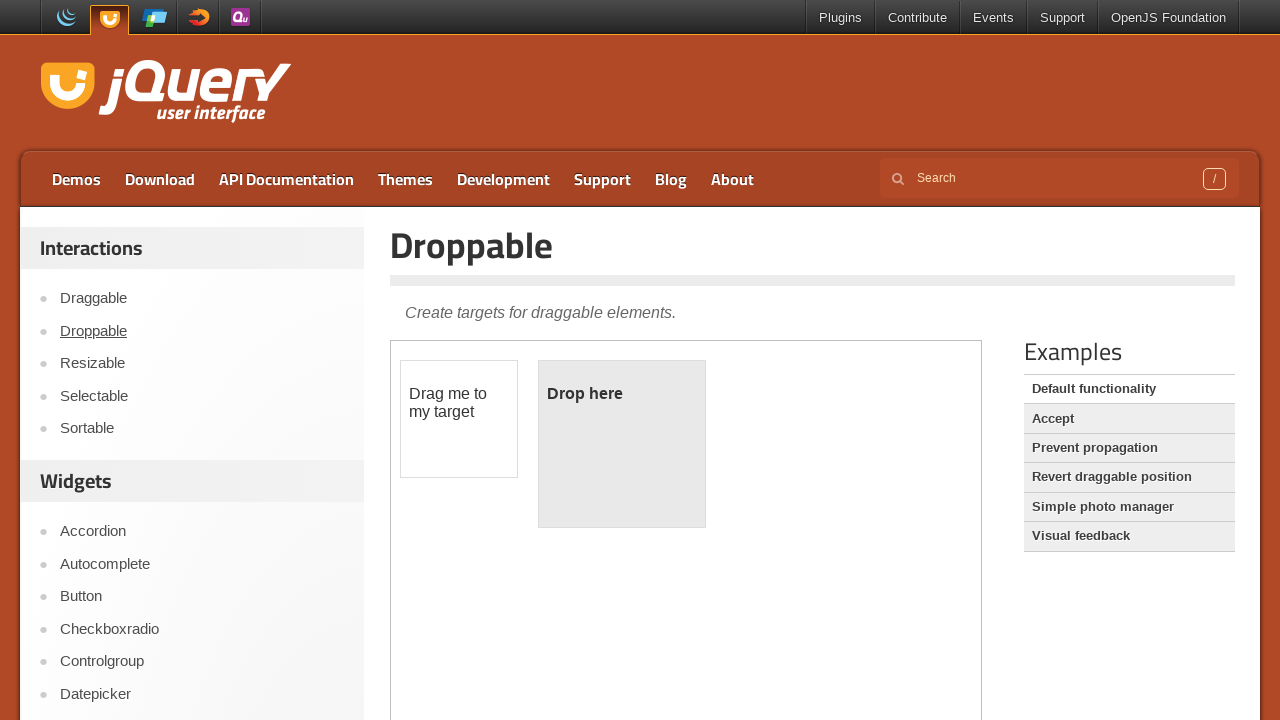

Located droppable element in iframe
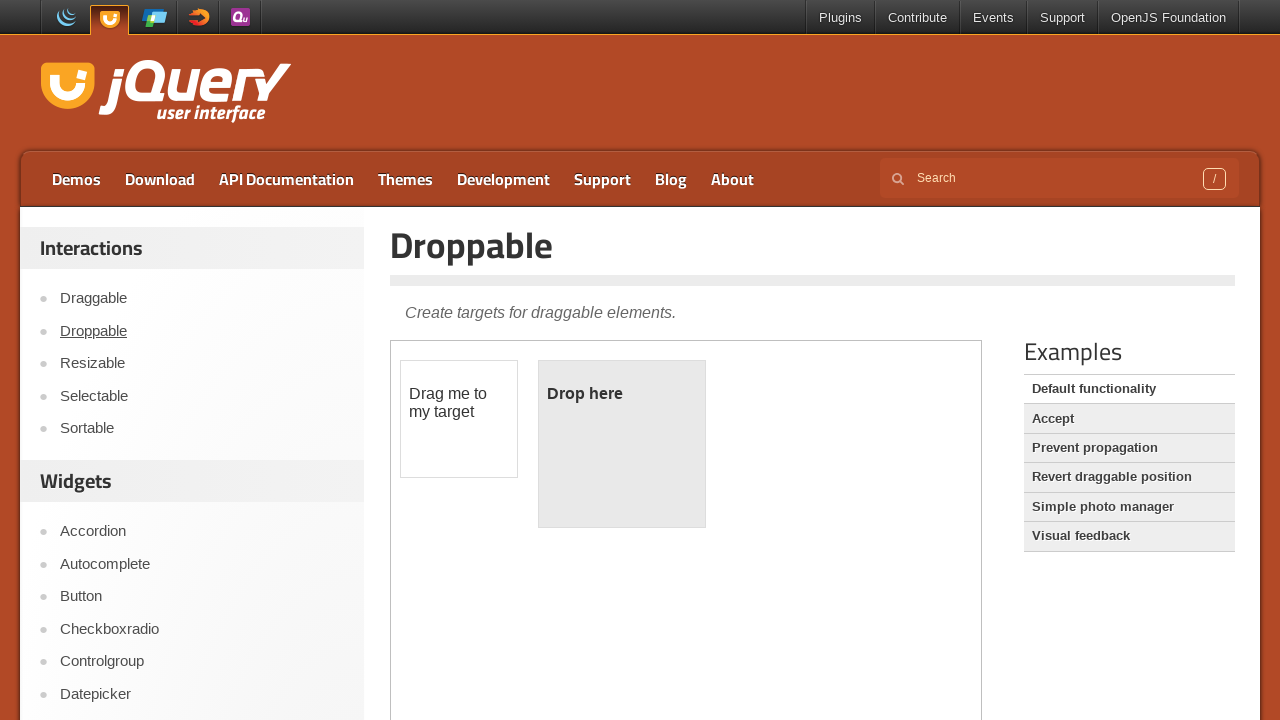

Performed drag and drop from draggable to droppable element at (622, 444)
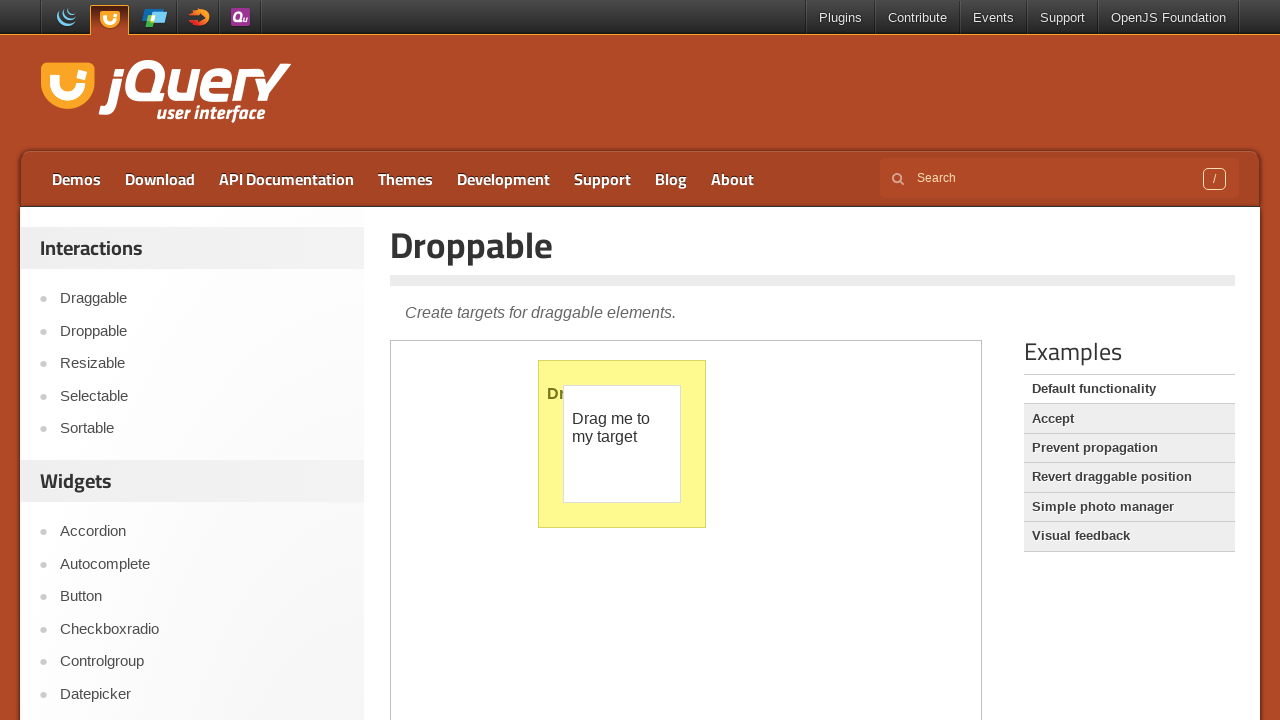

Clicked on Sortable link in navigation at (202, 429) on text=Sortable
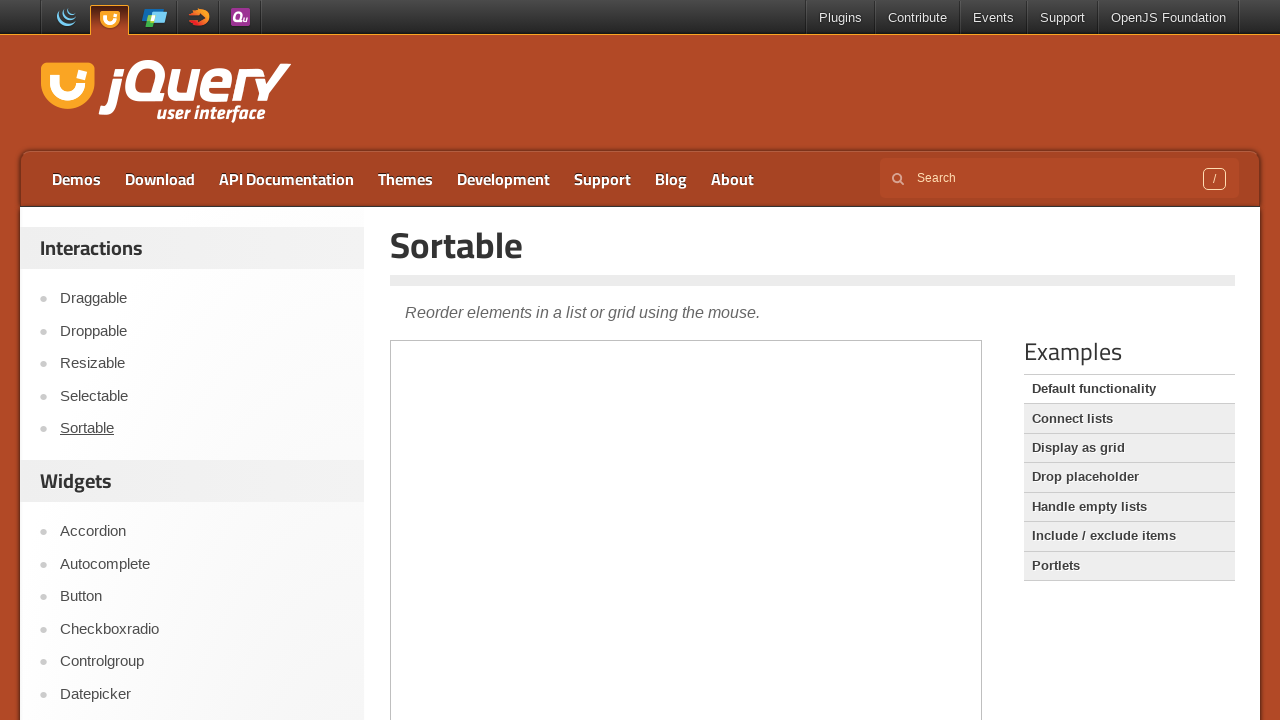

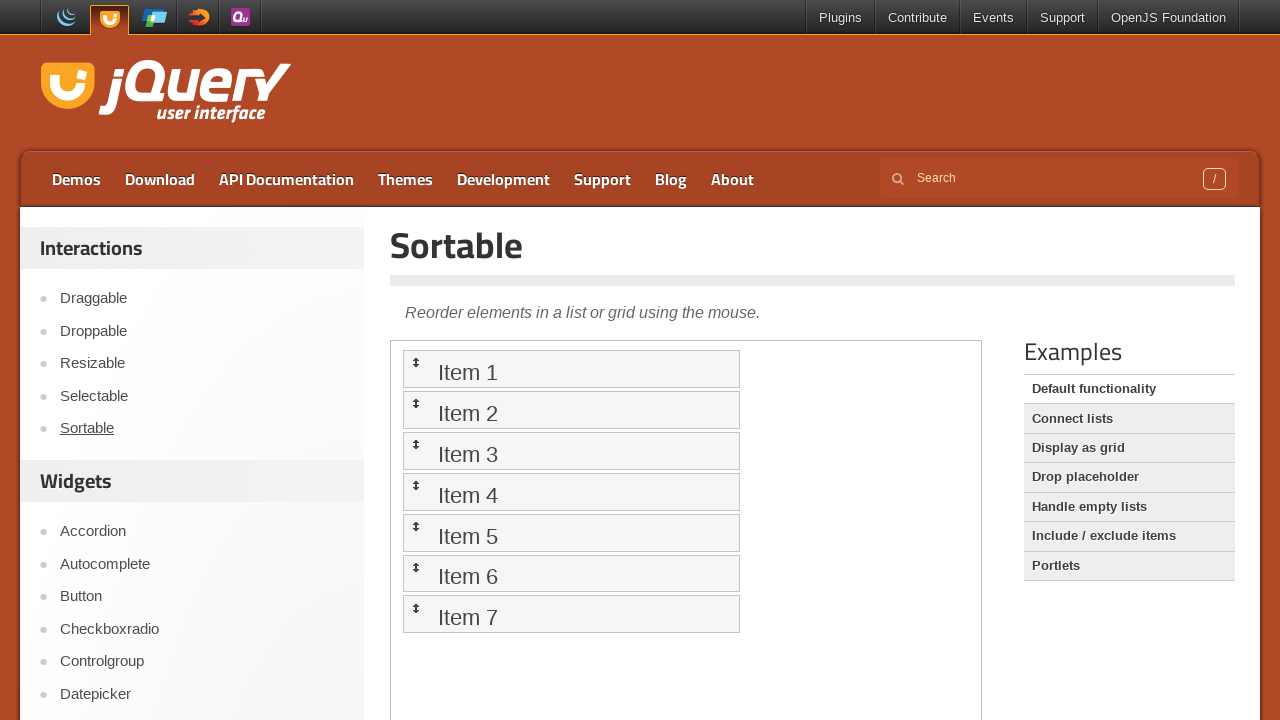